Clicks on an element and verifies a clicked indicator element appears

Starting URL: http://guinea-pig.webdriver.io/

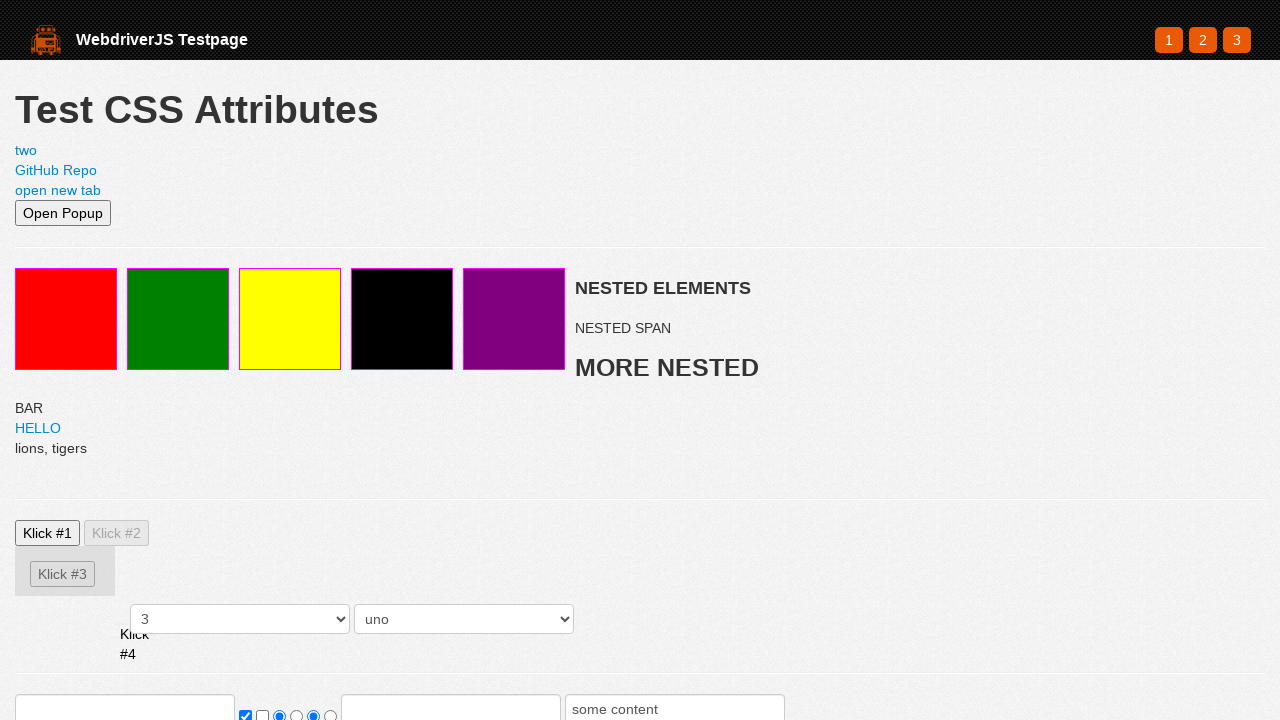

Clicked on element with class btn1 at (48, 533) on .btn1
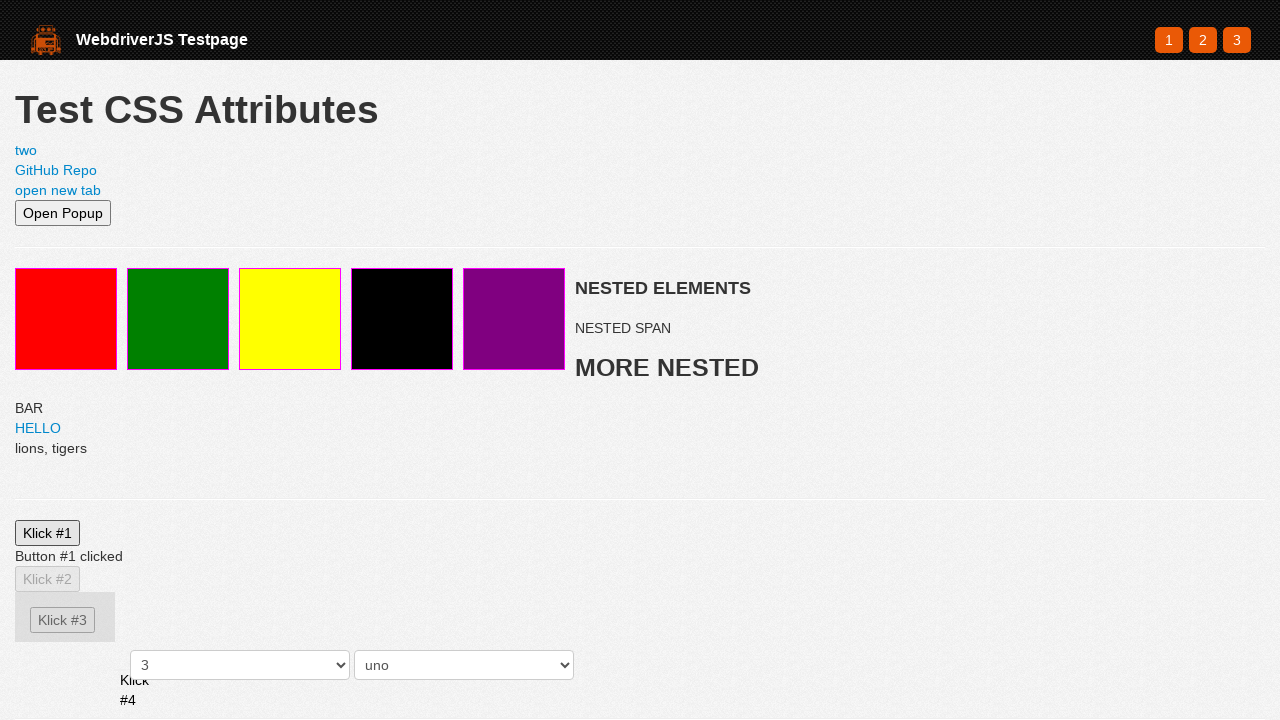

Verified clicked indicator element is visible
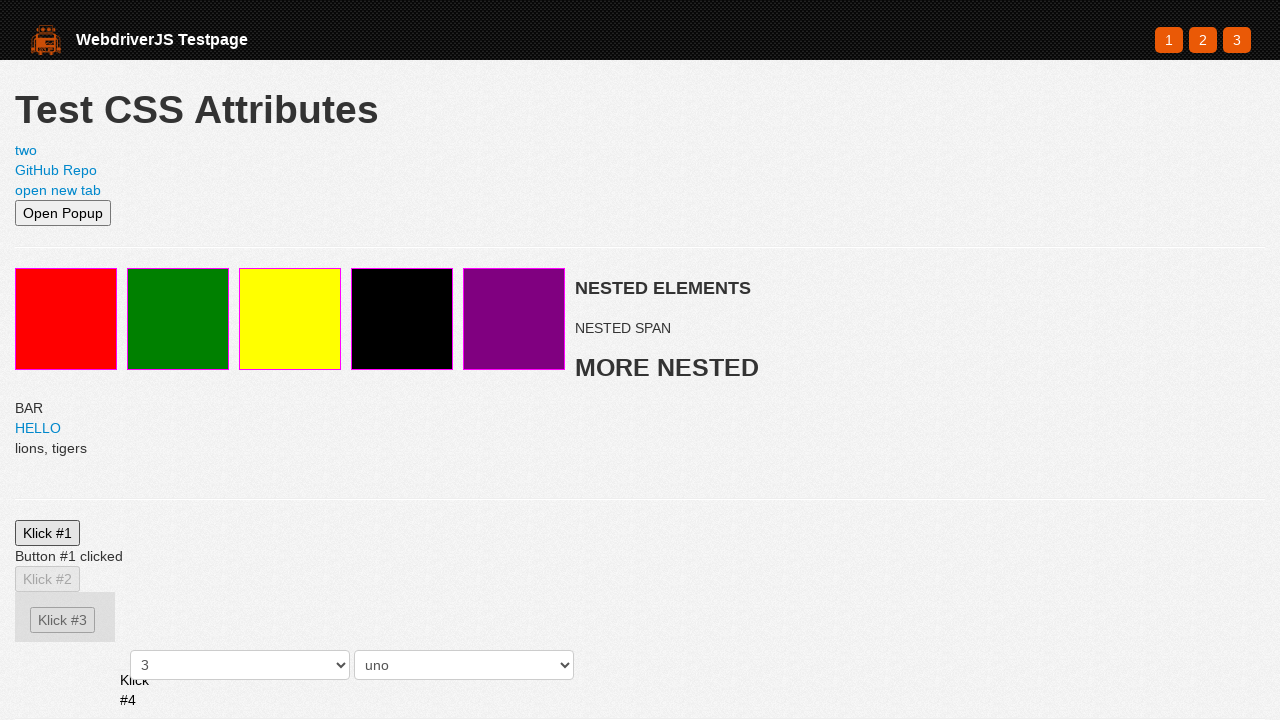

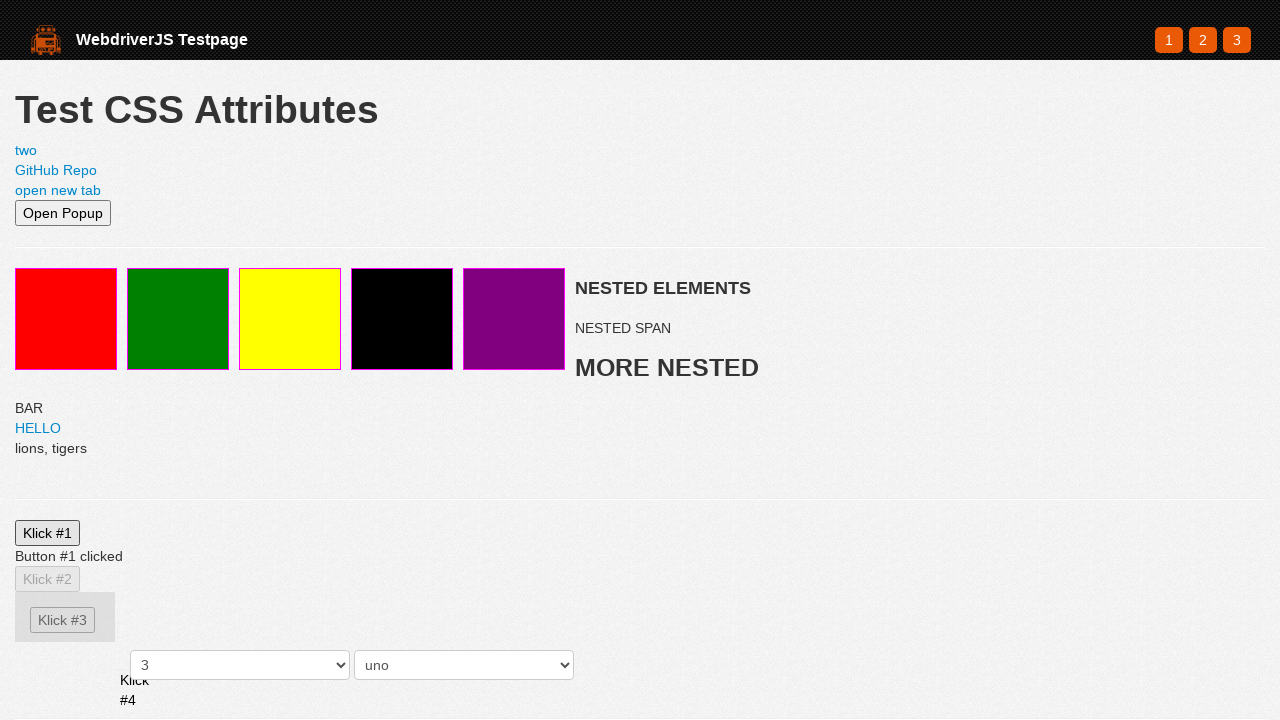